Tests JavaScript alert functionality by entering a name in an input field, clicking an alert button, and accepting the alert dialog

Starting URL: https://rahulshettyacademy.com/AutomationPractice/

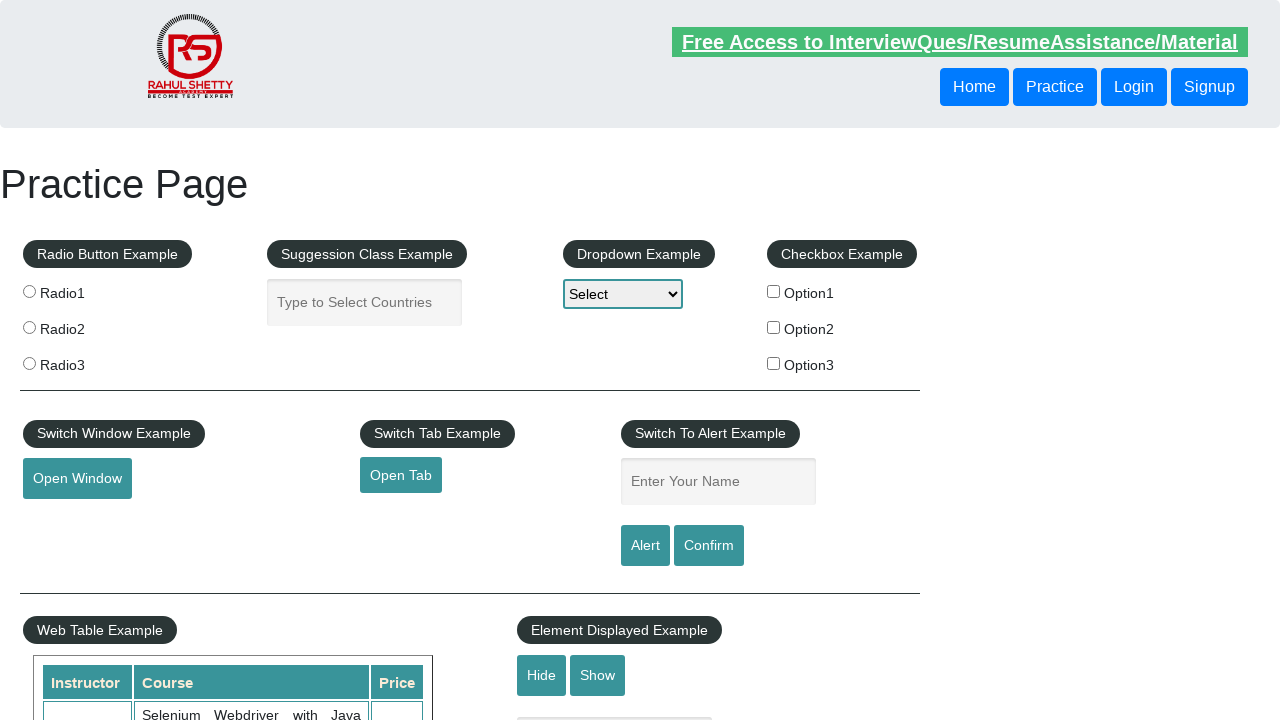

Navigated to AutomationPractice page
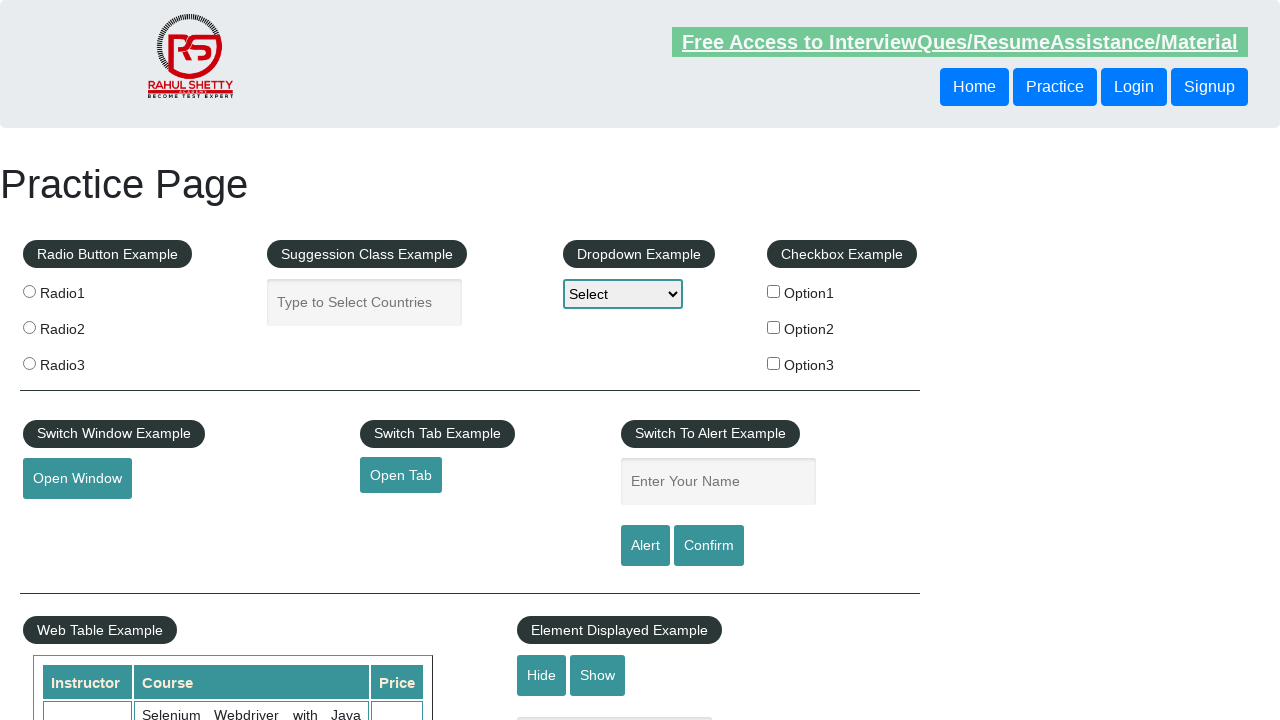

Filled name input field with 'Anjani' on #name
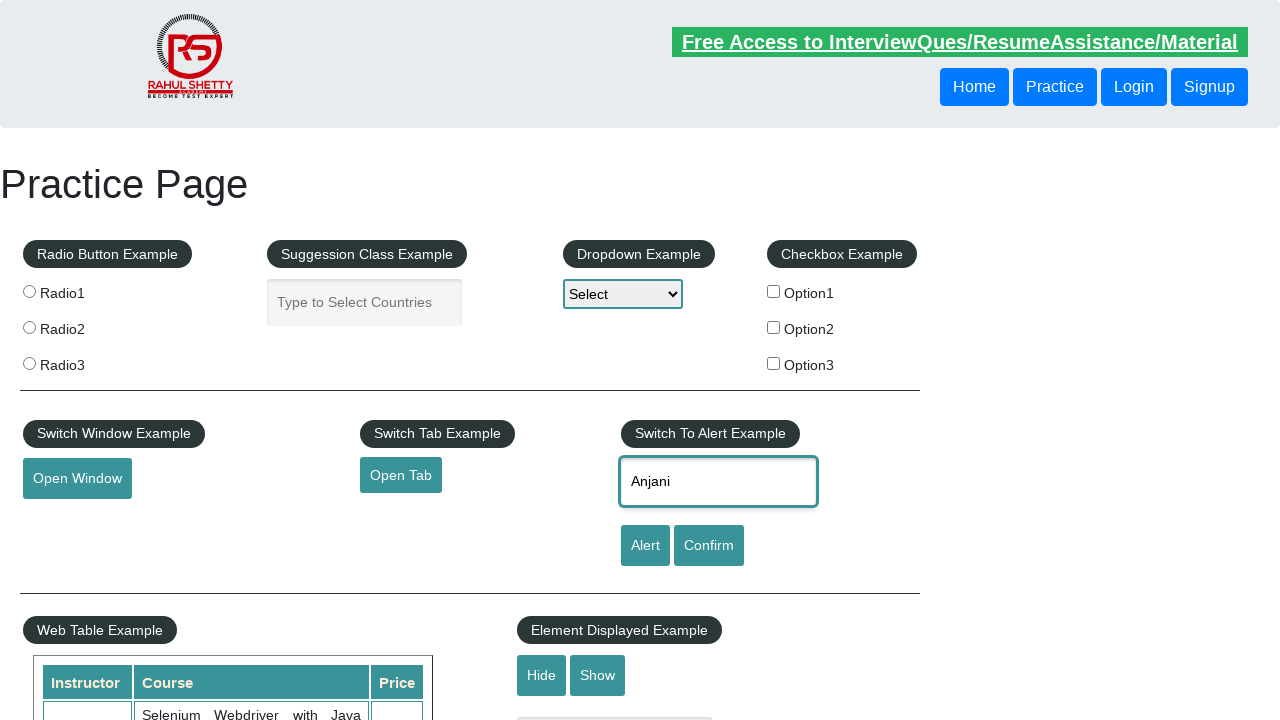

Clicked alert button at (645, 546) on #alertbtn
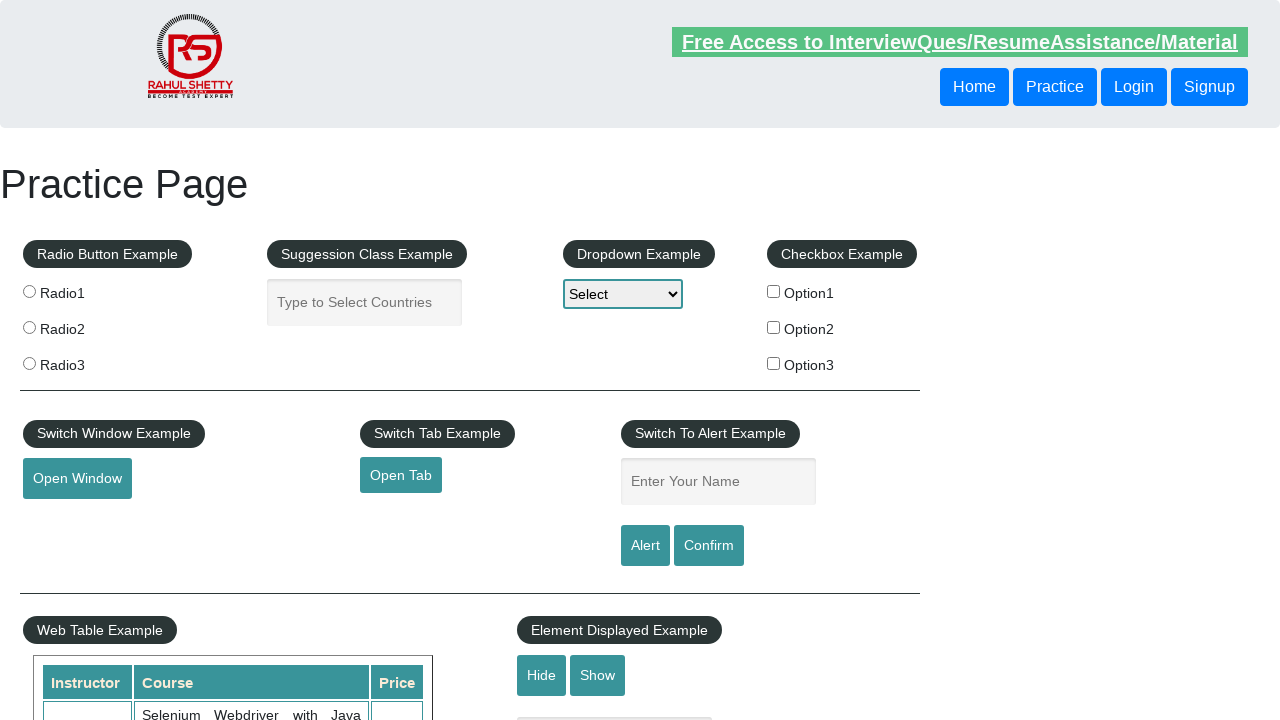

Set up dialog handler to accept alerts
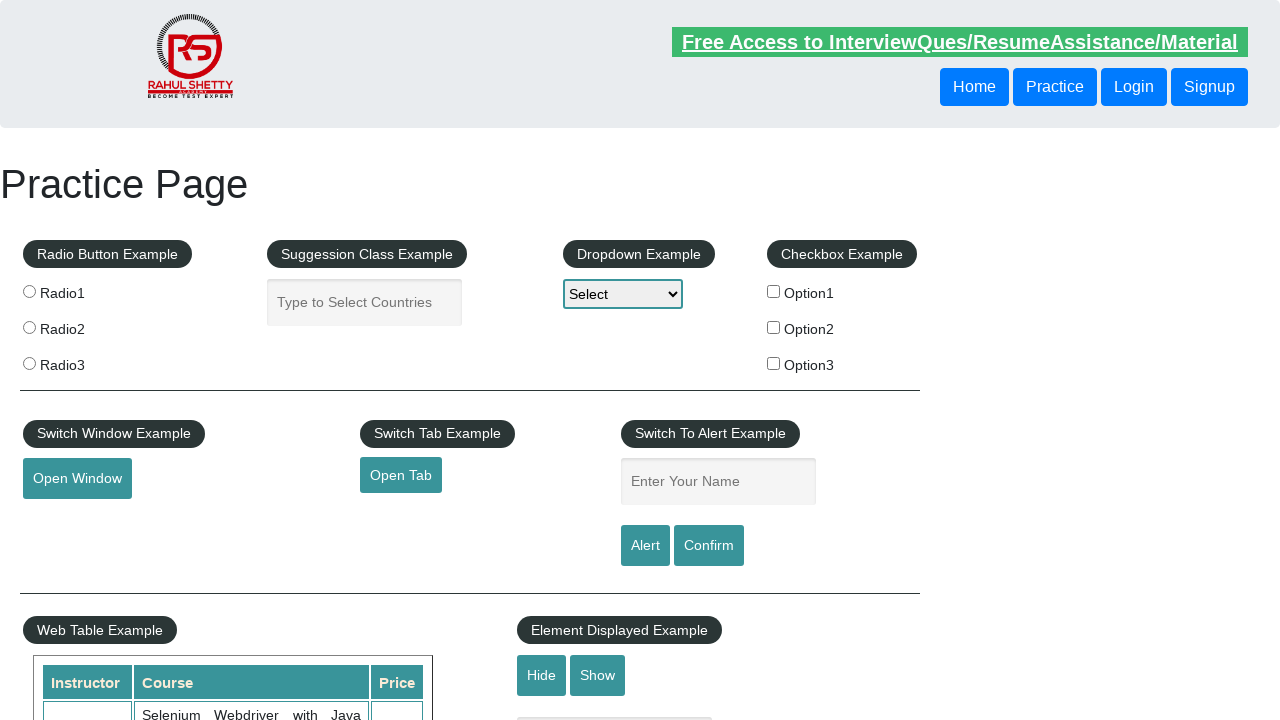

Set up detailed dialog handler with message logging
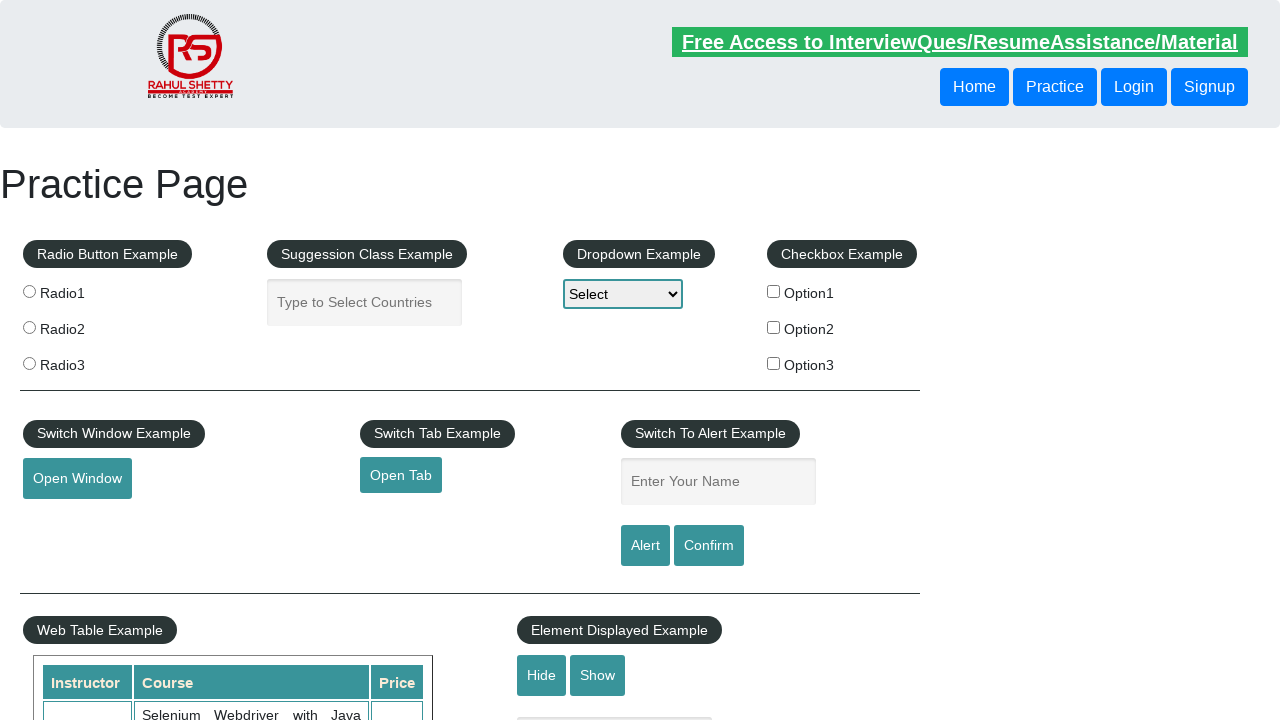

Refilled name input field with 'Anjani' on #name
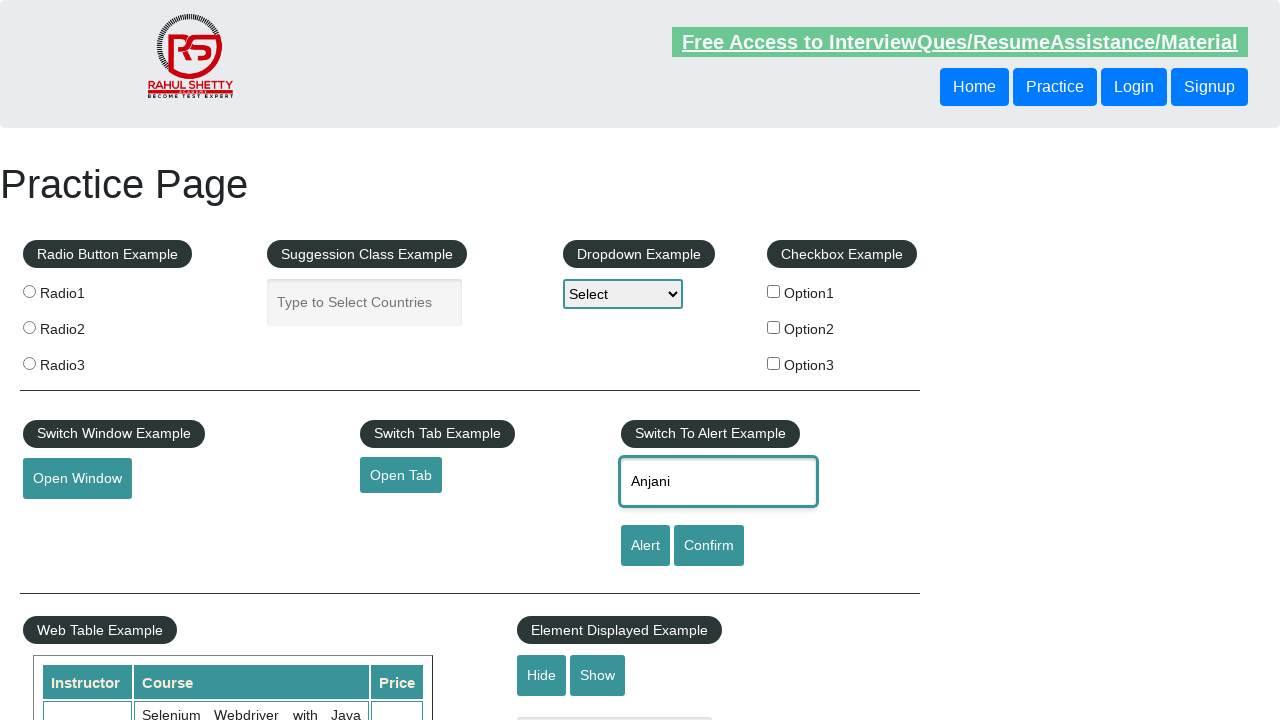

Clicked alert button to trigger alert dialog at (645, 546) on #alertbtn
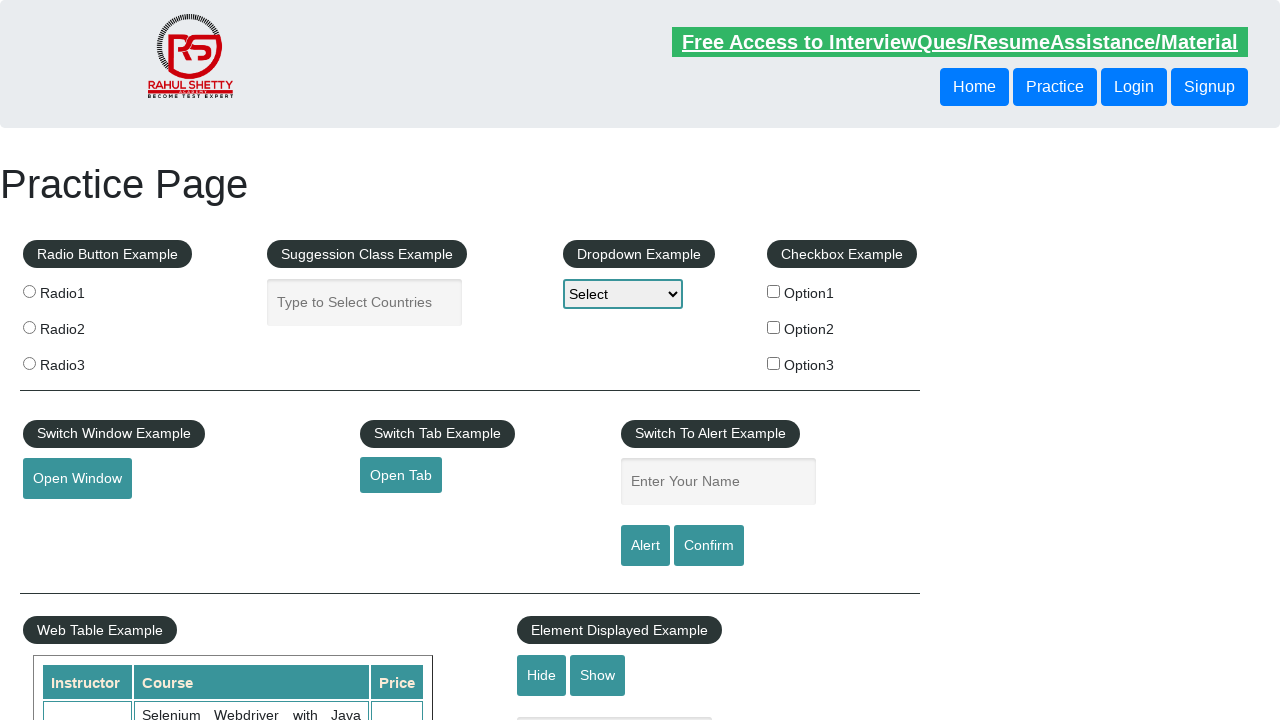

Waited for alert dialog to be processed and accepted
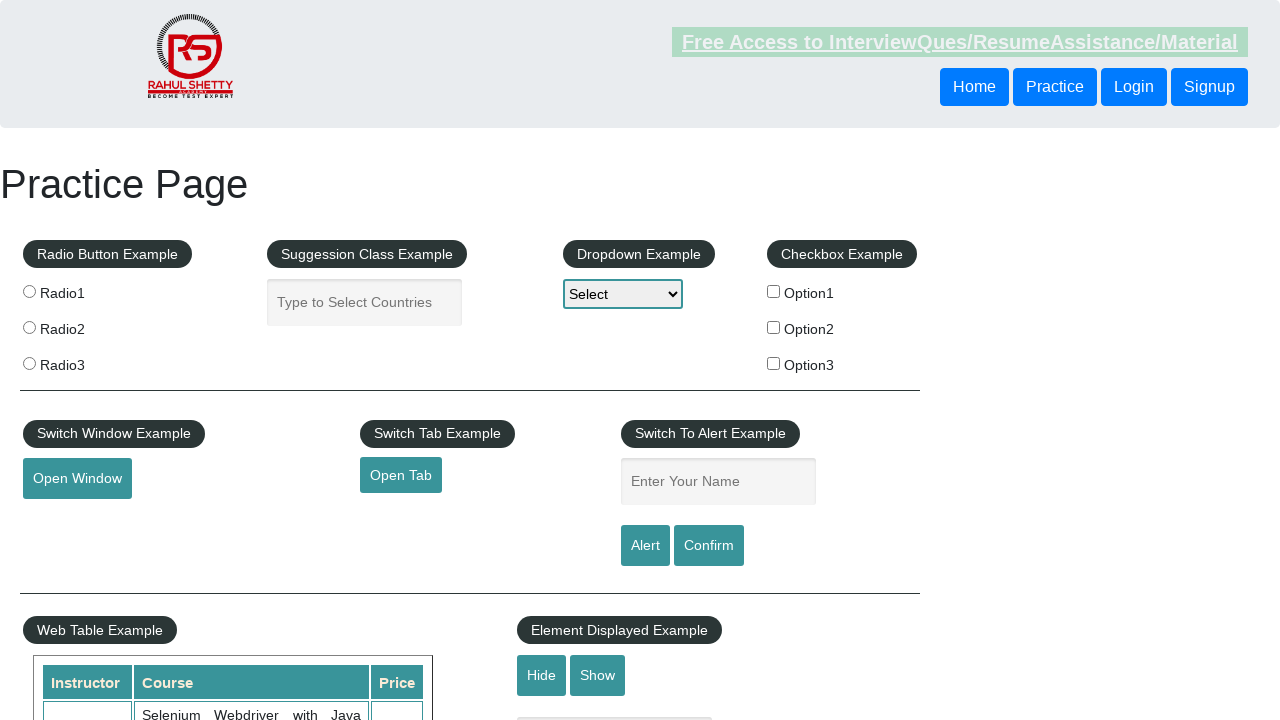

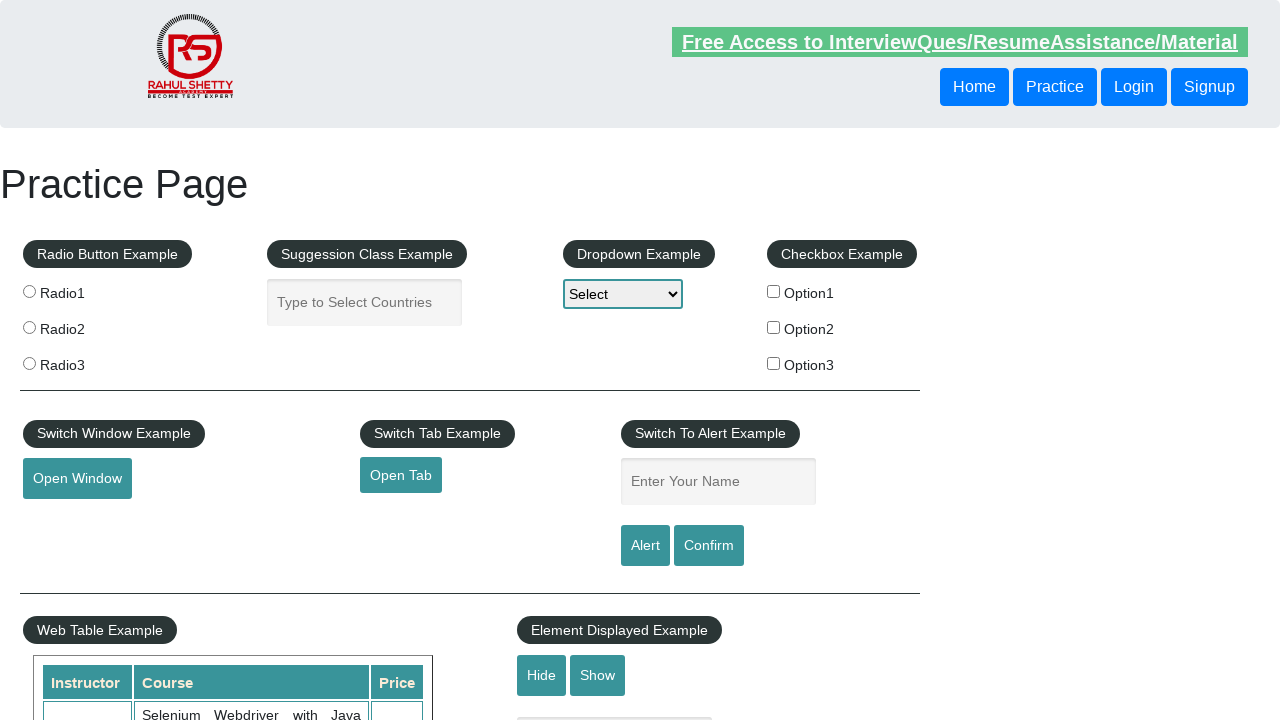